Tests an explicit wait scenario where the script waits for a price to change to $100, then clicks a book button, extracts a value, calculates a mathematical result, and submits the answer

Starting URL: http://suninjuly.github.io/explicit_wait2.html

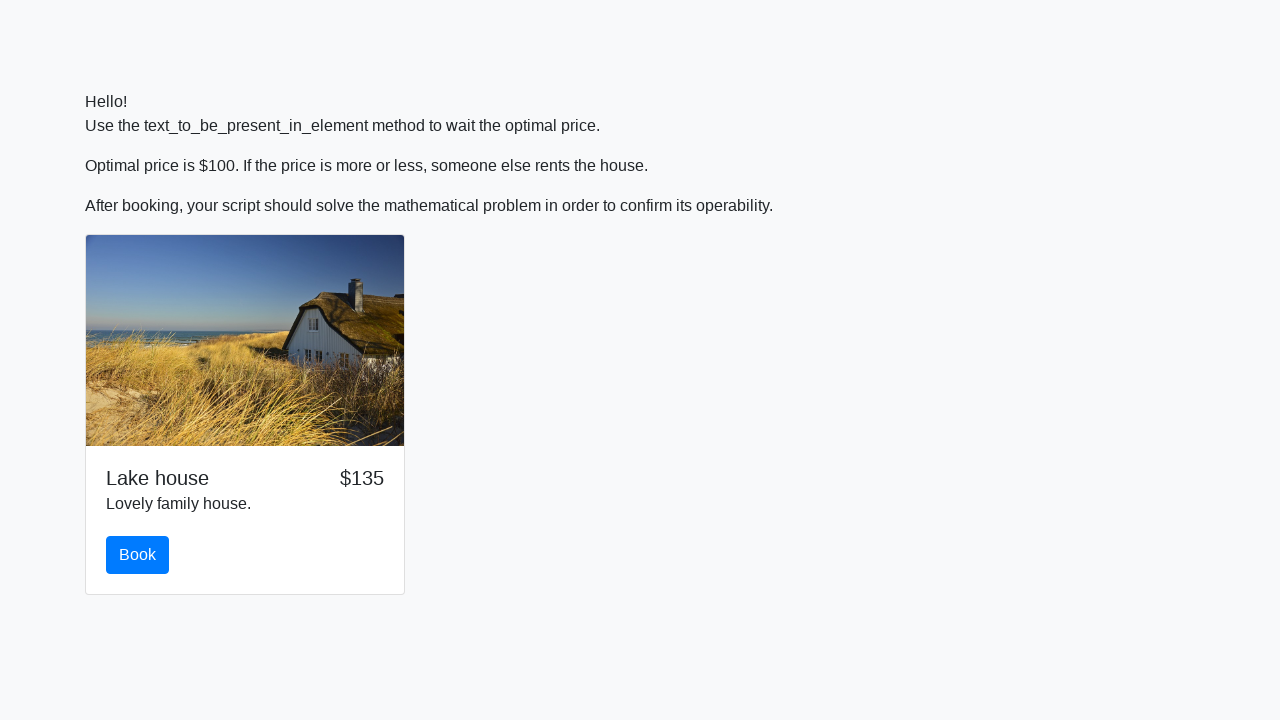

Waited for price to change to $100
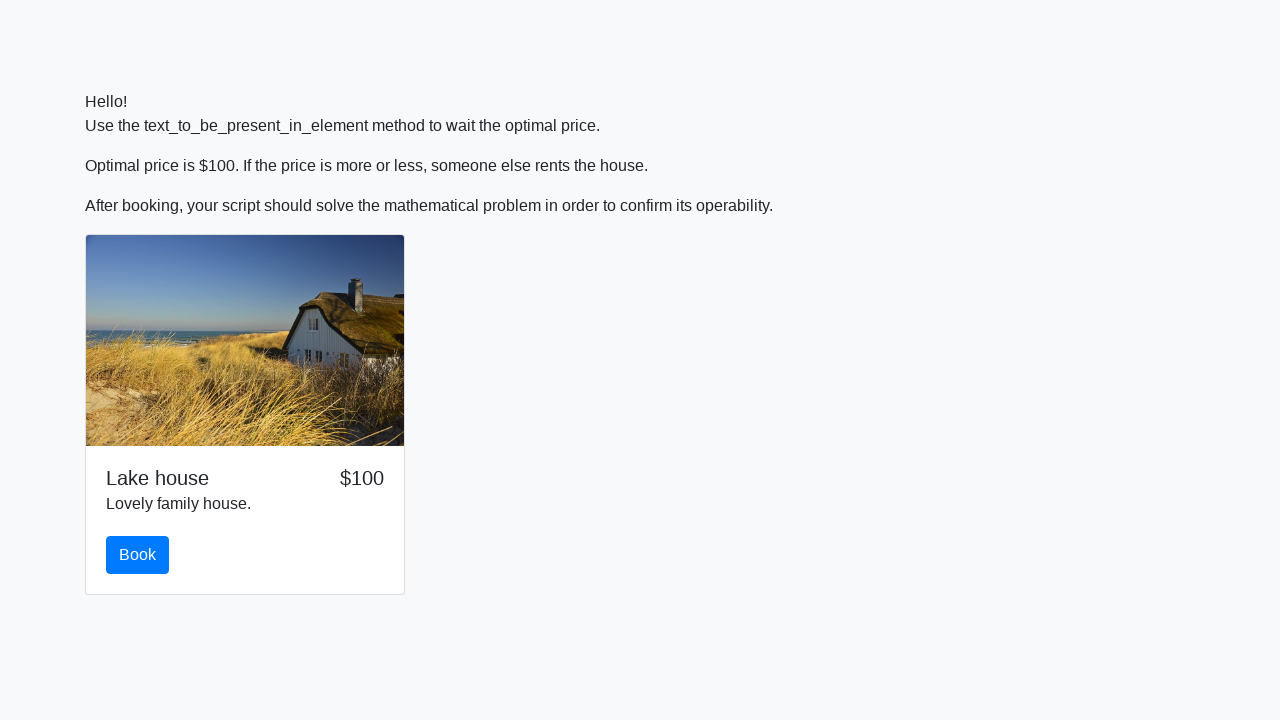

Clicked the book button at (138, 555) on #book
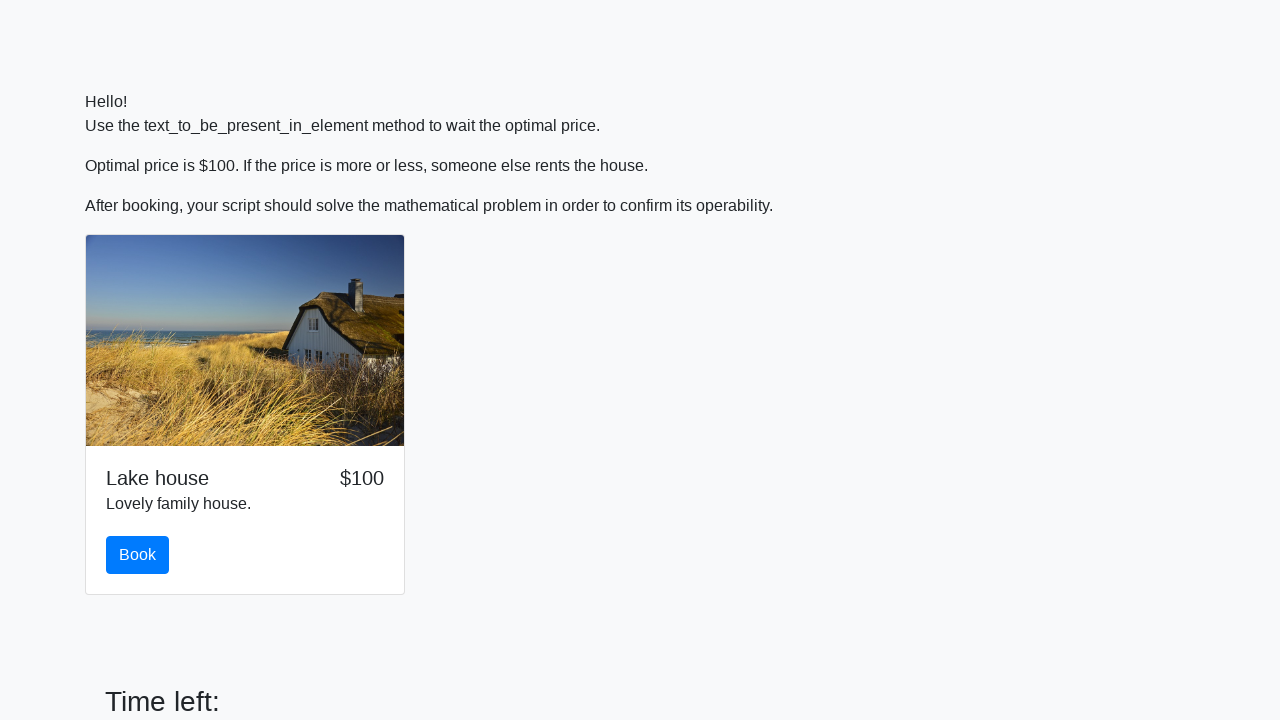

Scrolled down by 100 pixels
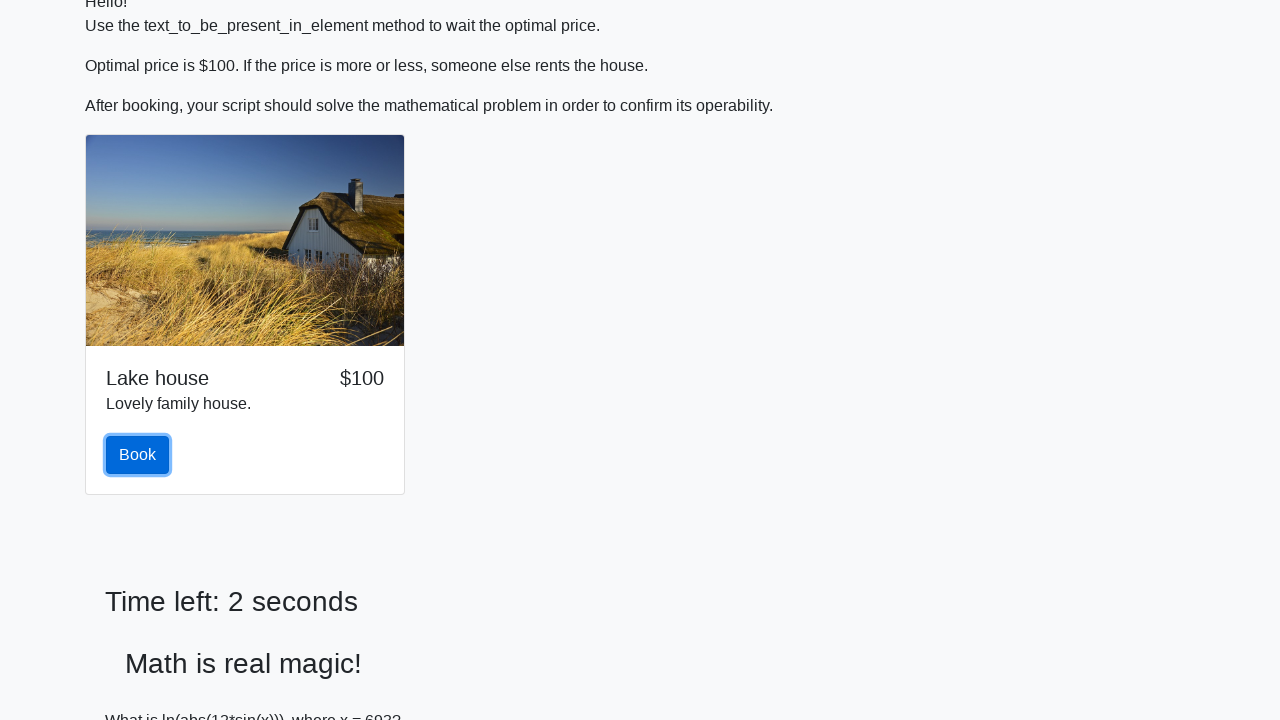

Extracted x value: 693
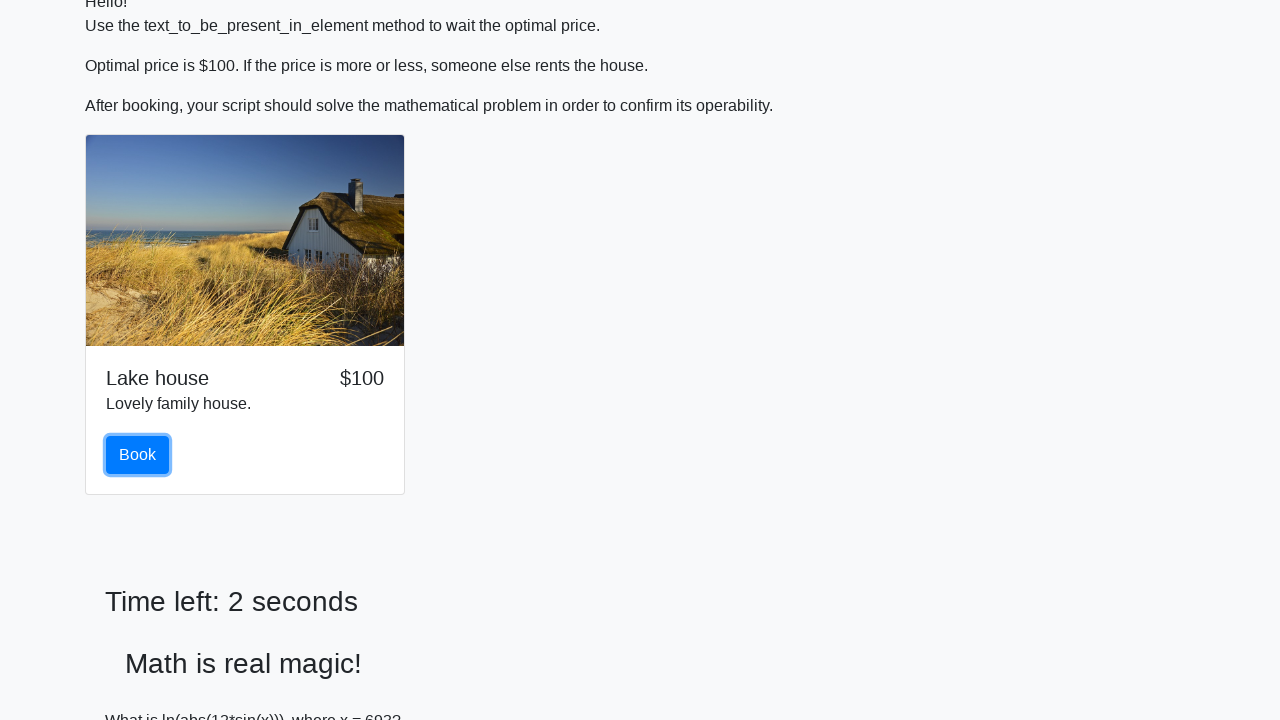

Calculated y value: 2.445522060133889
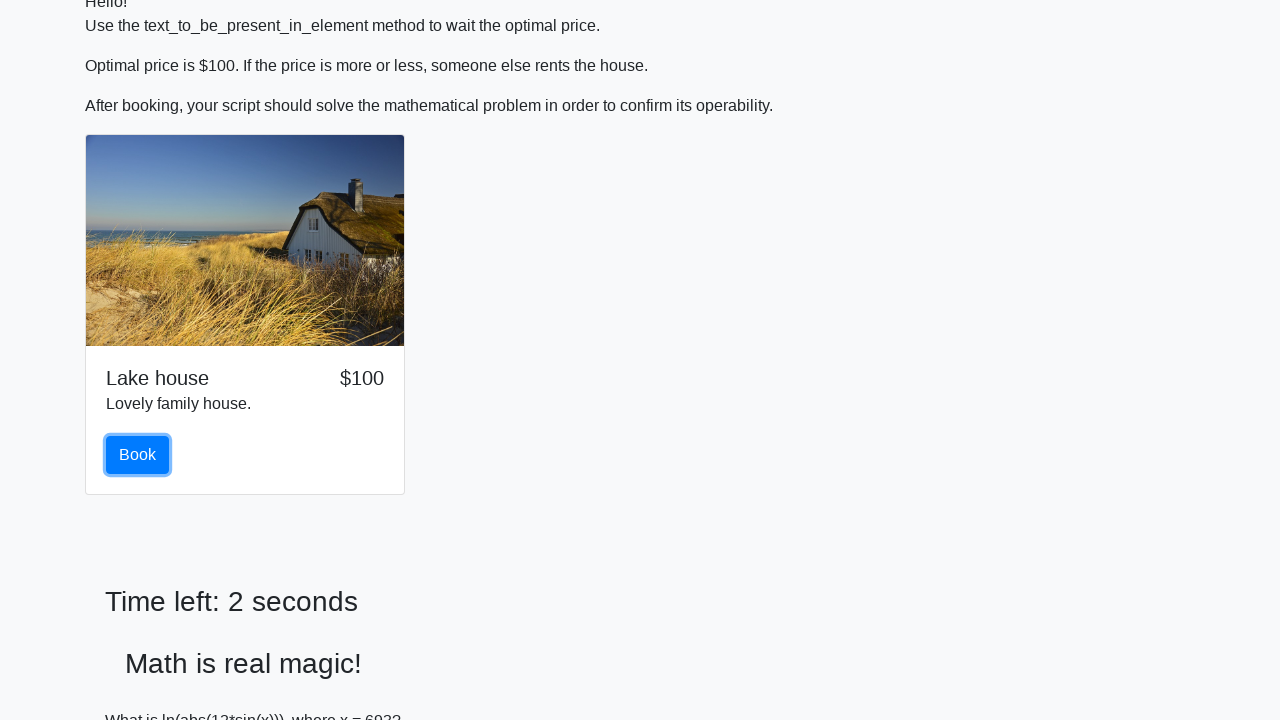

Filled answer field with calculated value: 2.445522060133889 on input#answer
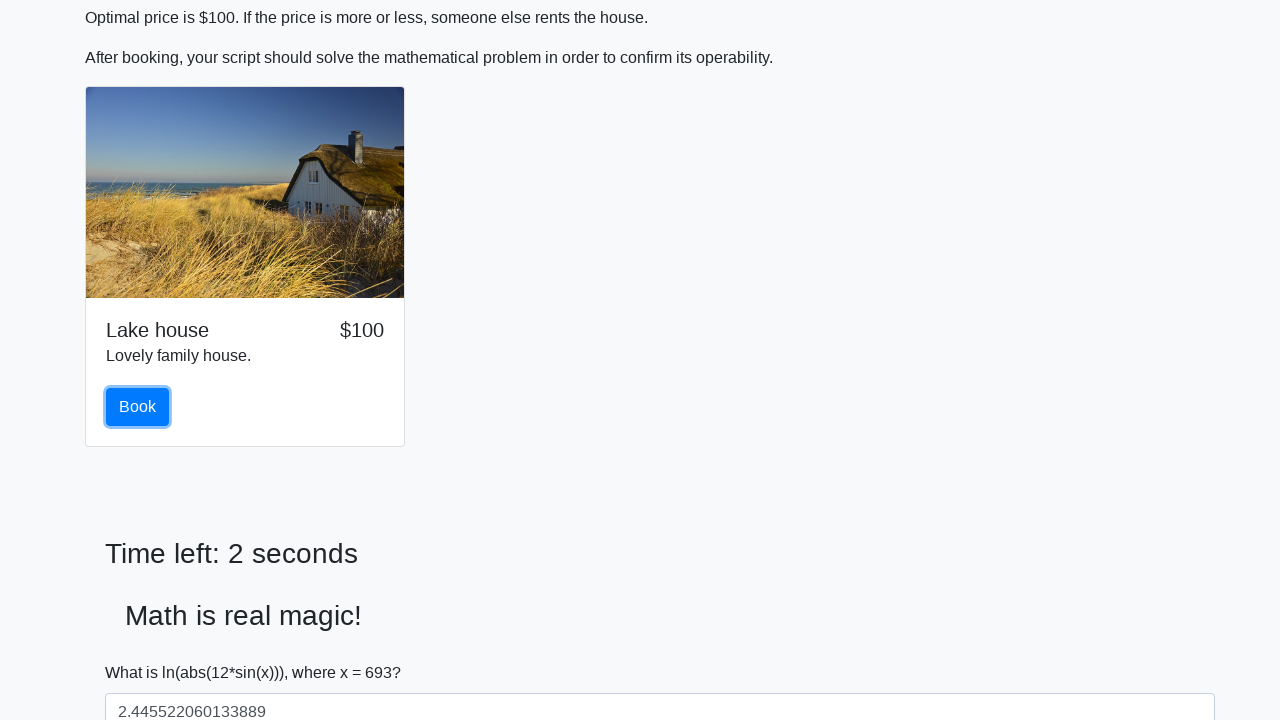

Clicked the solve button to submit answer at (143, 651) on #solve
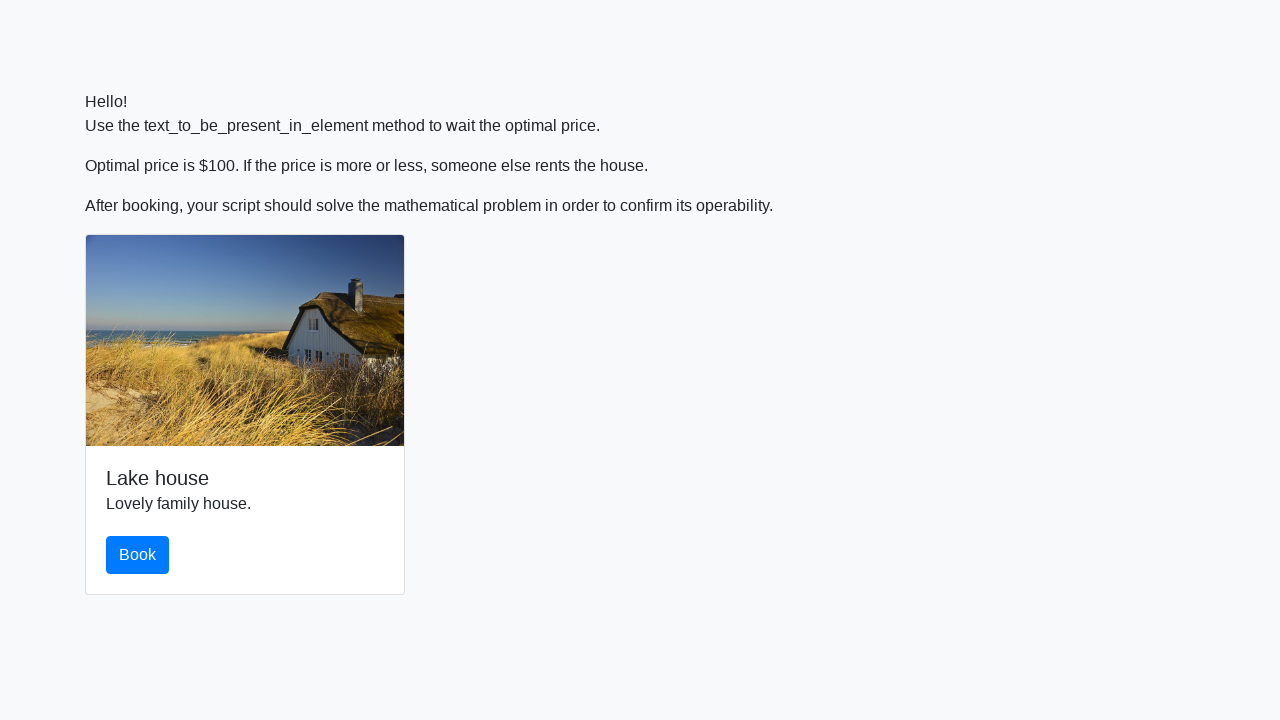

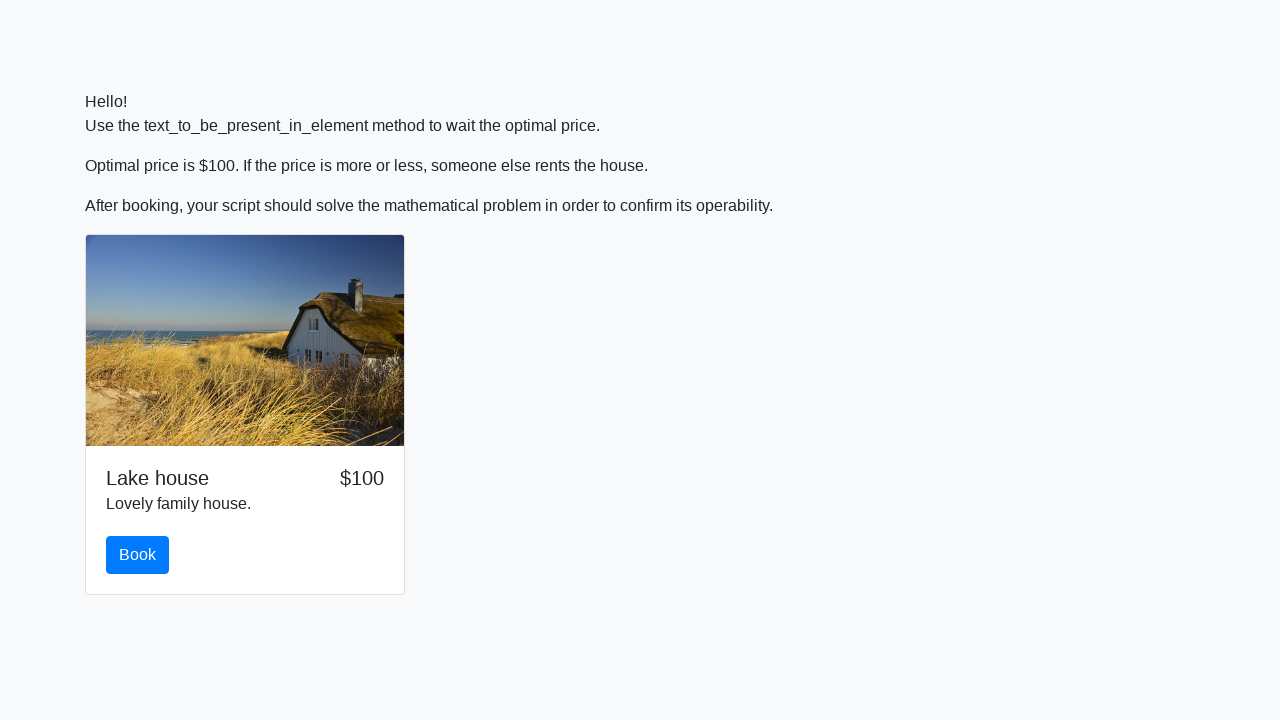